Creates todos, marks one complete, clicks Active filter to show only active items

Starting URL: https://demo.playwright.dev/todomvc

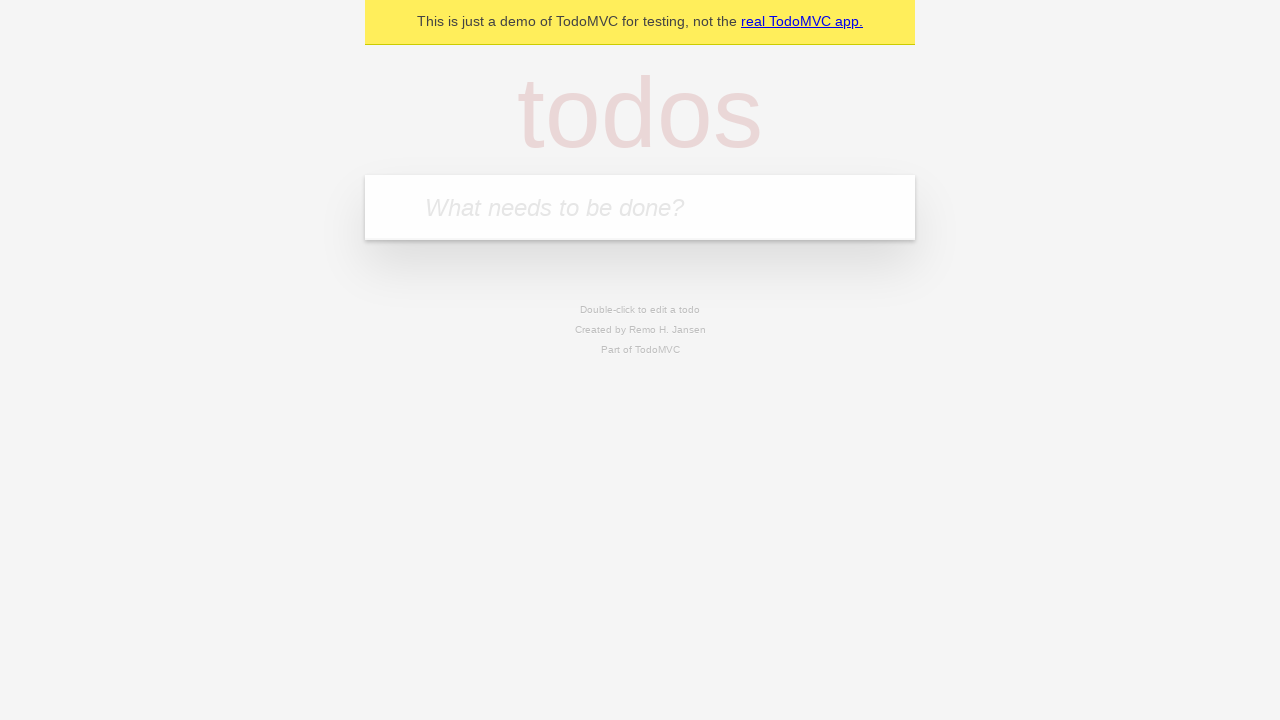

Located the 'What needs to be done?' input field
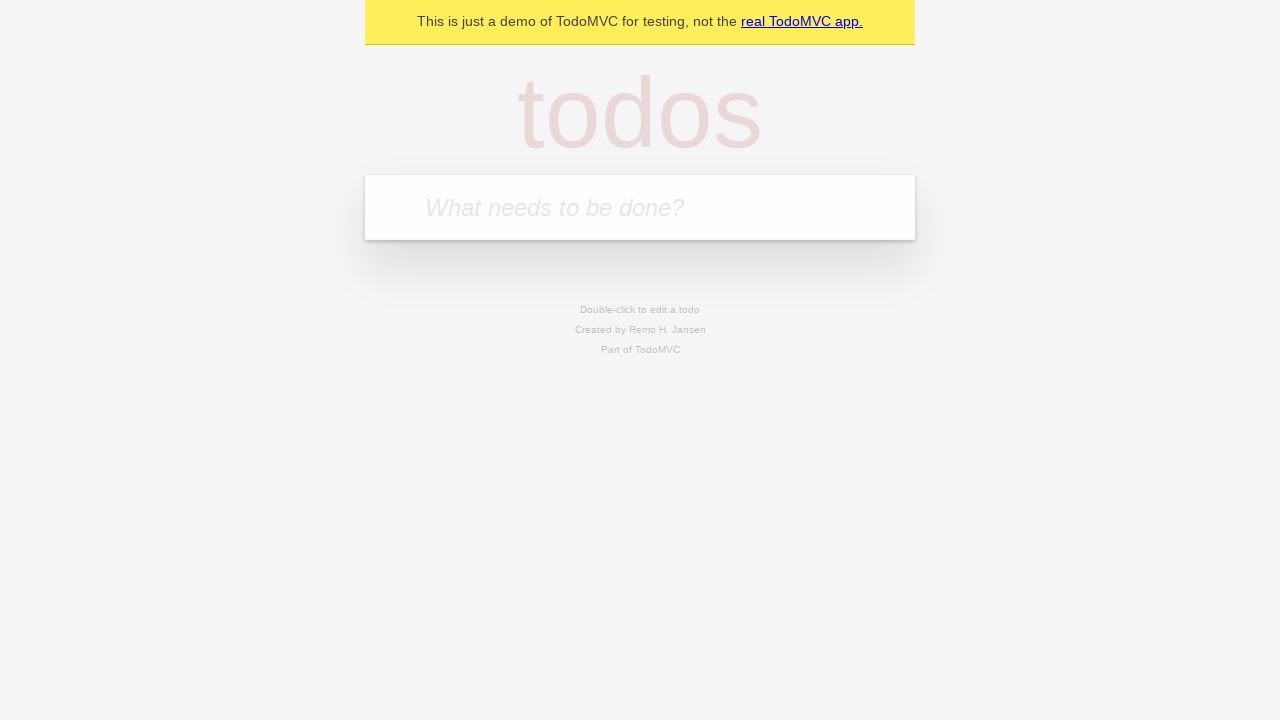

Filled todo input with 'buy some cheese' on internal:attr=[placeholder="What needs to be done?"i]
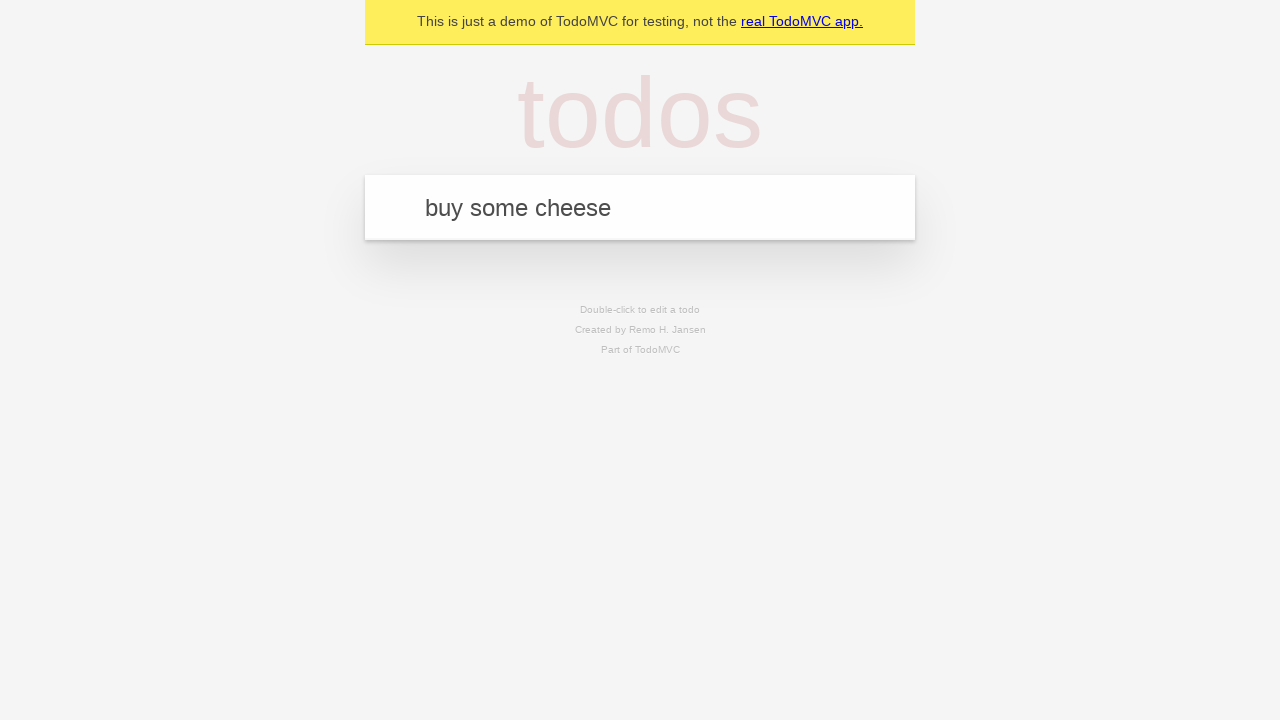

Pressed Enter to create todo 'buy some cheese' on internal:attr=[placeholder="What needs to be done?"i]
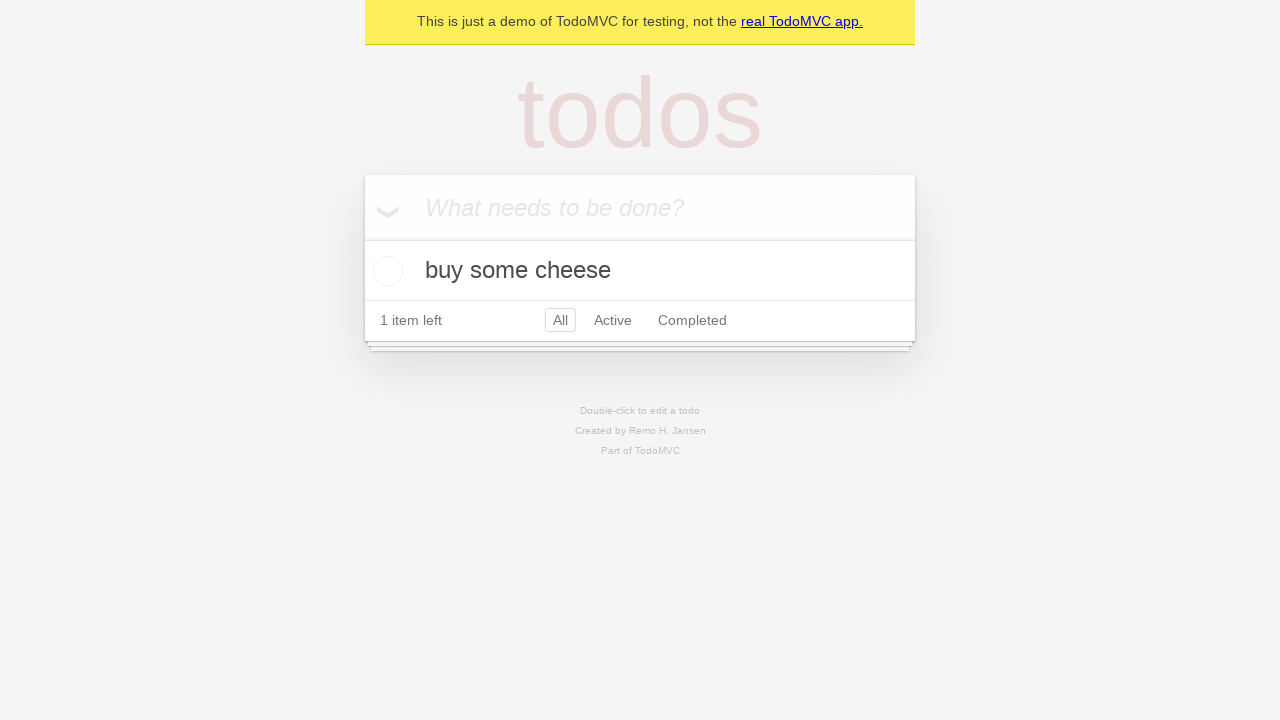

Filled todo input with 'feed the cat' on internal:attr=[placeholder="What needs to be done?"i]
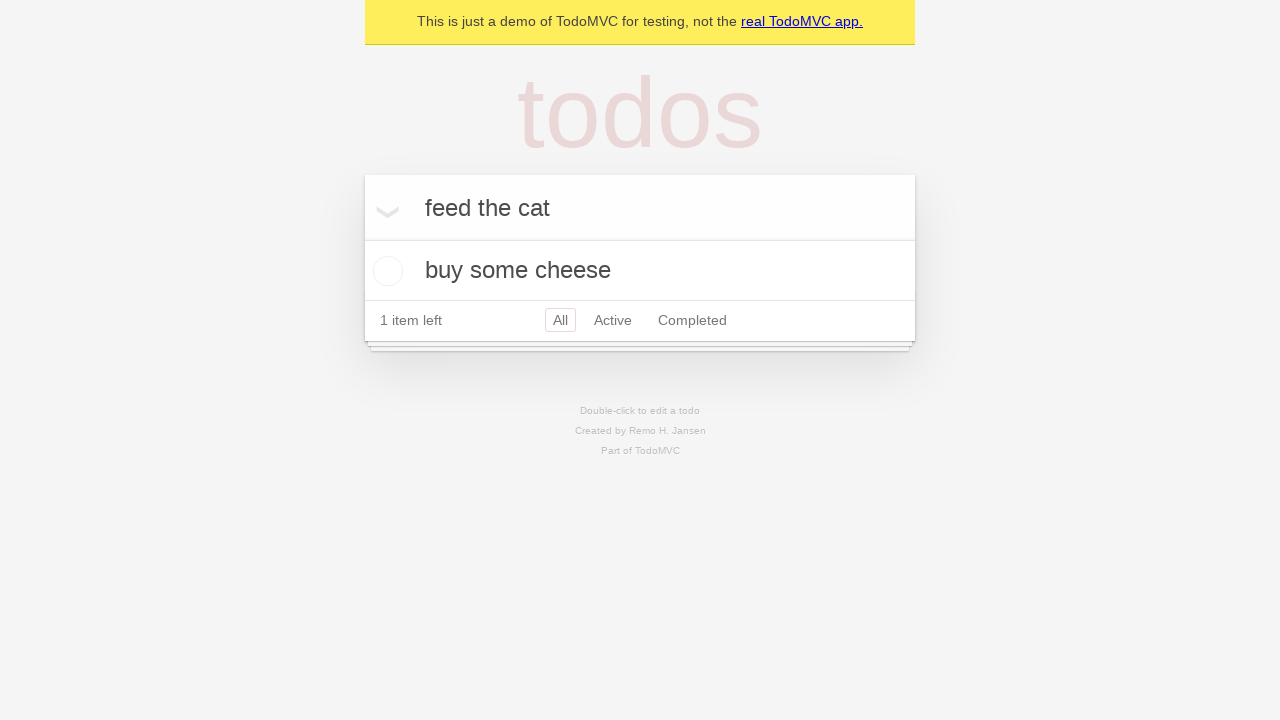

Pressed Enter to create todo 'feed the cat' on internal:attr=[placeholder="What needs to be done?"i]
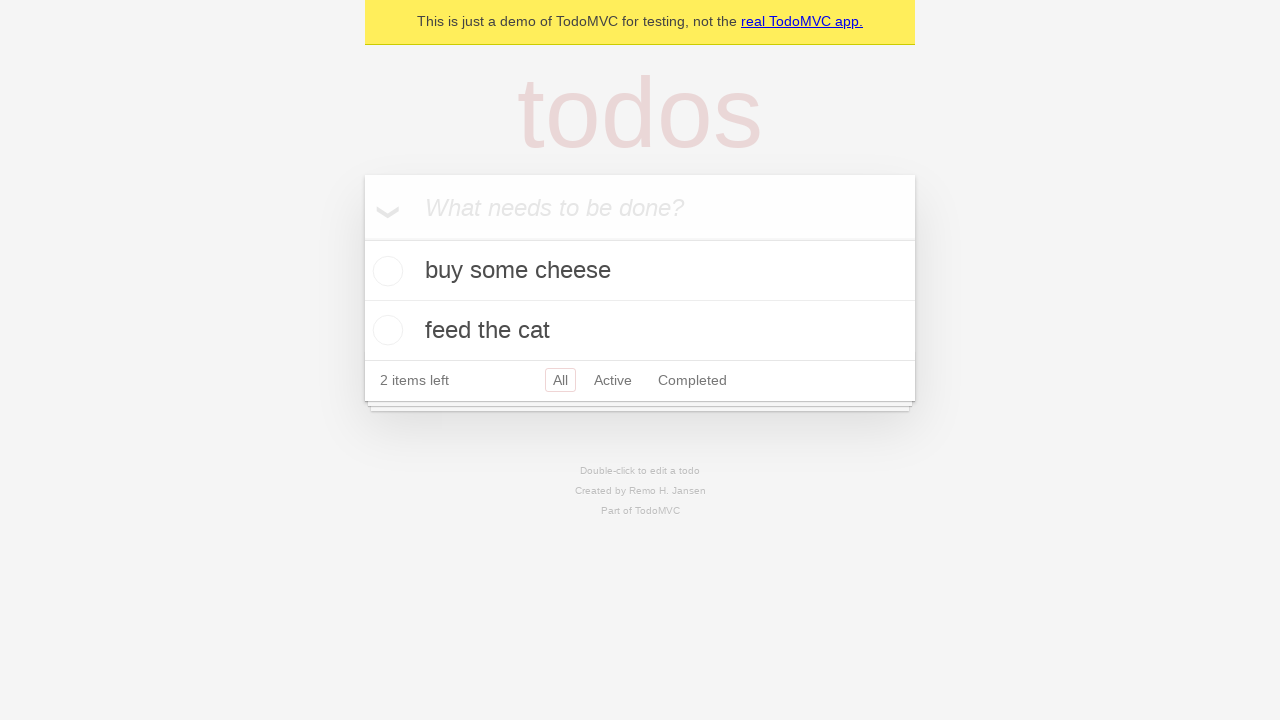

Filled todo input with 'book a doctors appointment' on internal:attr=[placeholder="What needs to be done?"i]
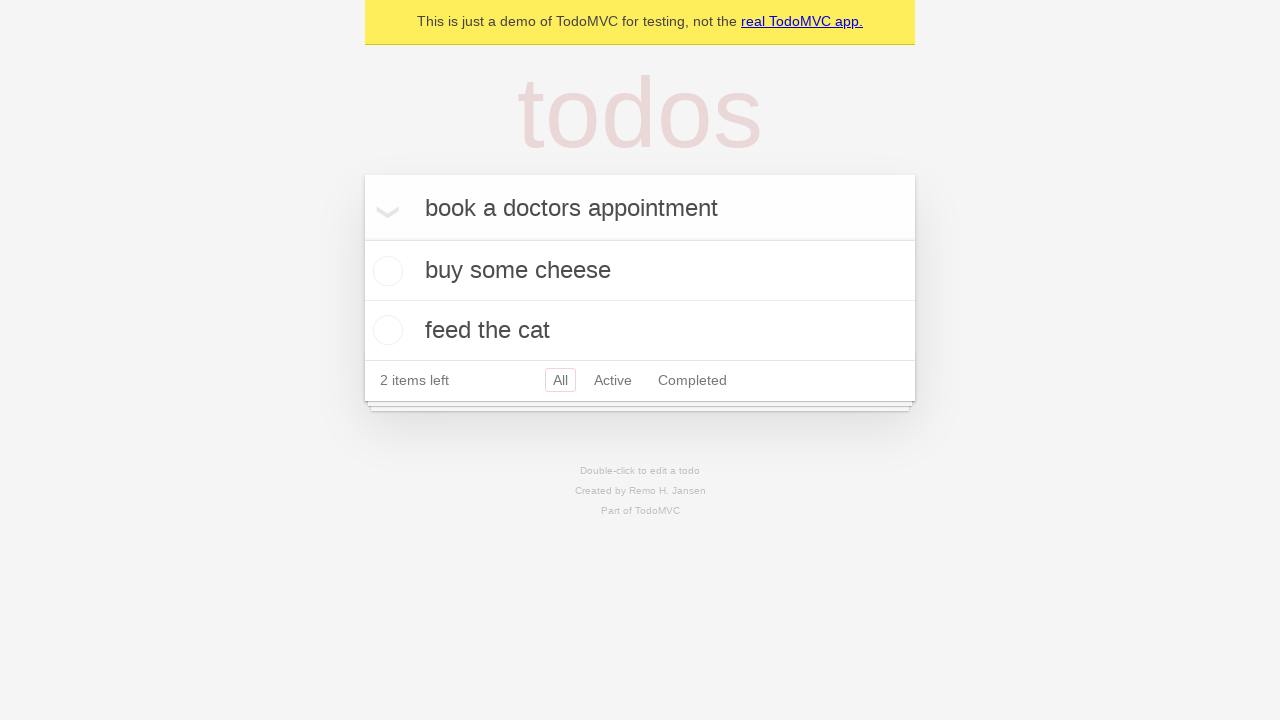

Pressed Enter to create todo 'book a doctors appointment' on internal:attr=[placeholder="What needs to be done?"i]
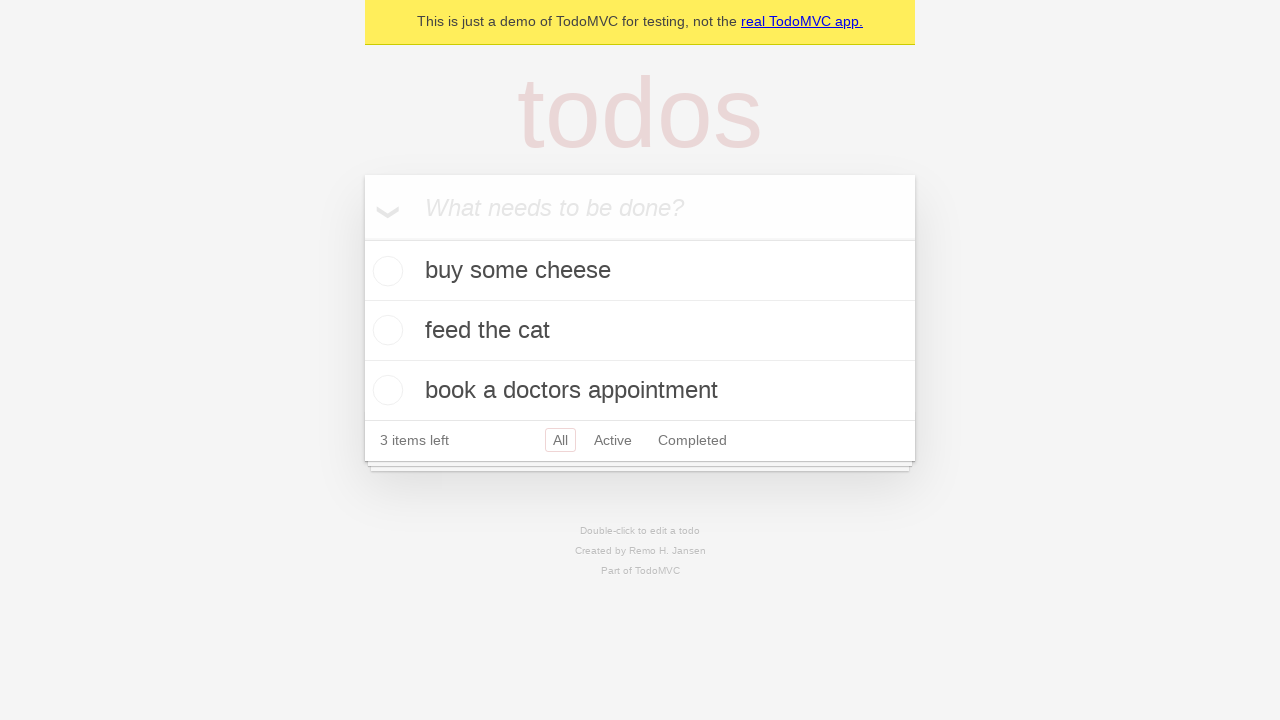

Located all todo items
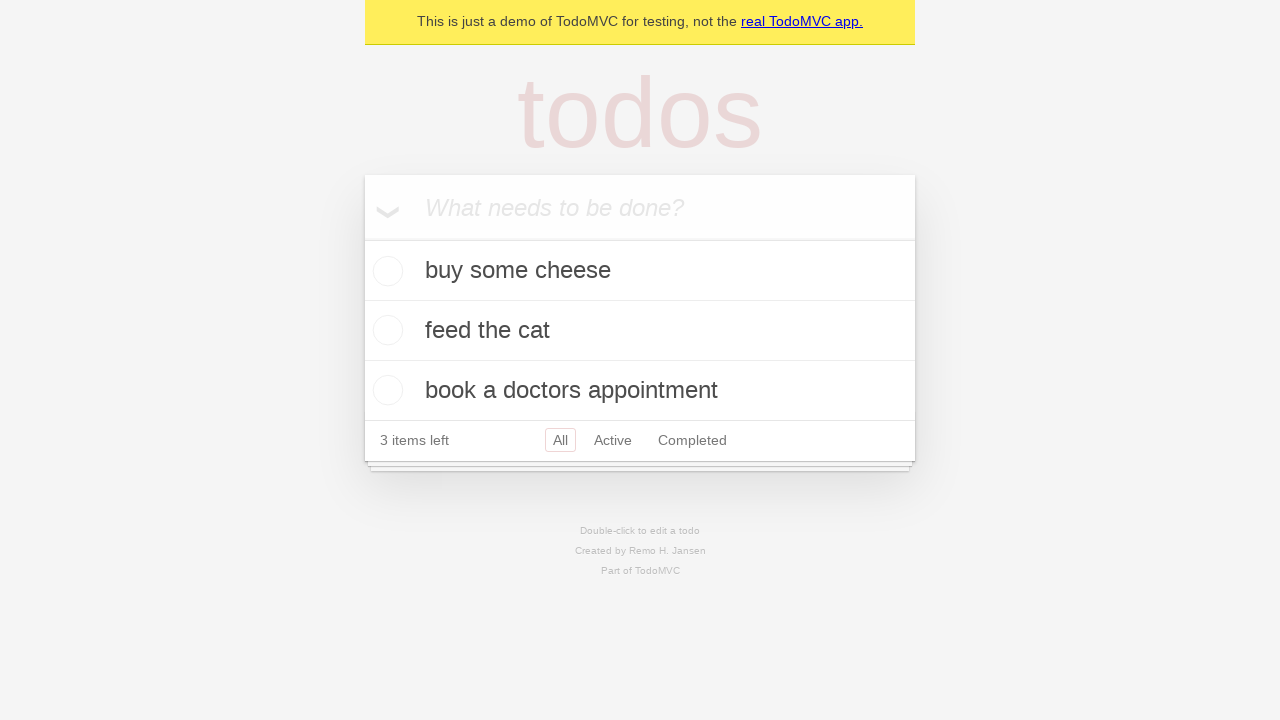

Marked the second todo item as complete at (385, 330) on internal:testid=[data-testid="todo-item"s] >> nth=1 >> internal:role=checkbox
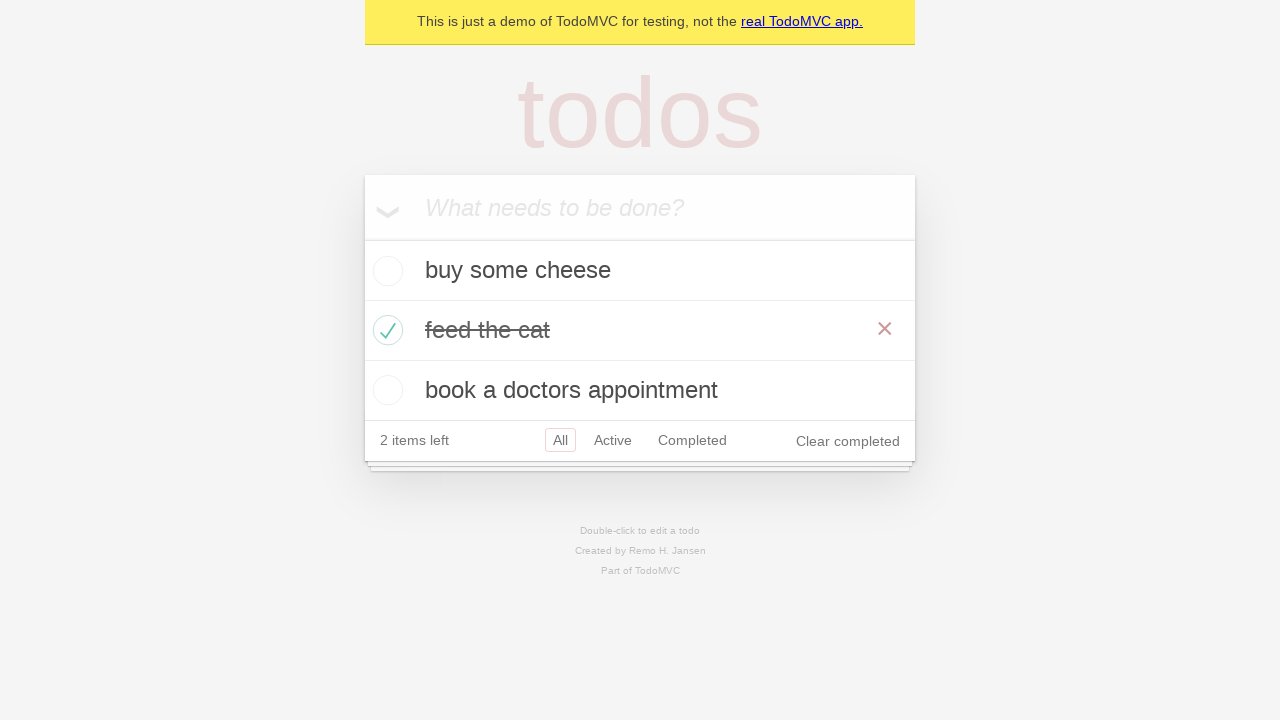

Clicked the 'Active' filter button at (613, 440) on internal:role=link[name="Active"i]
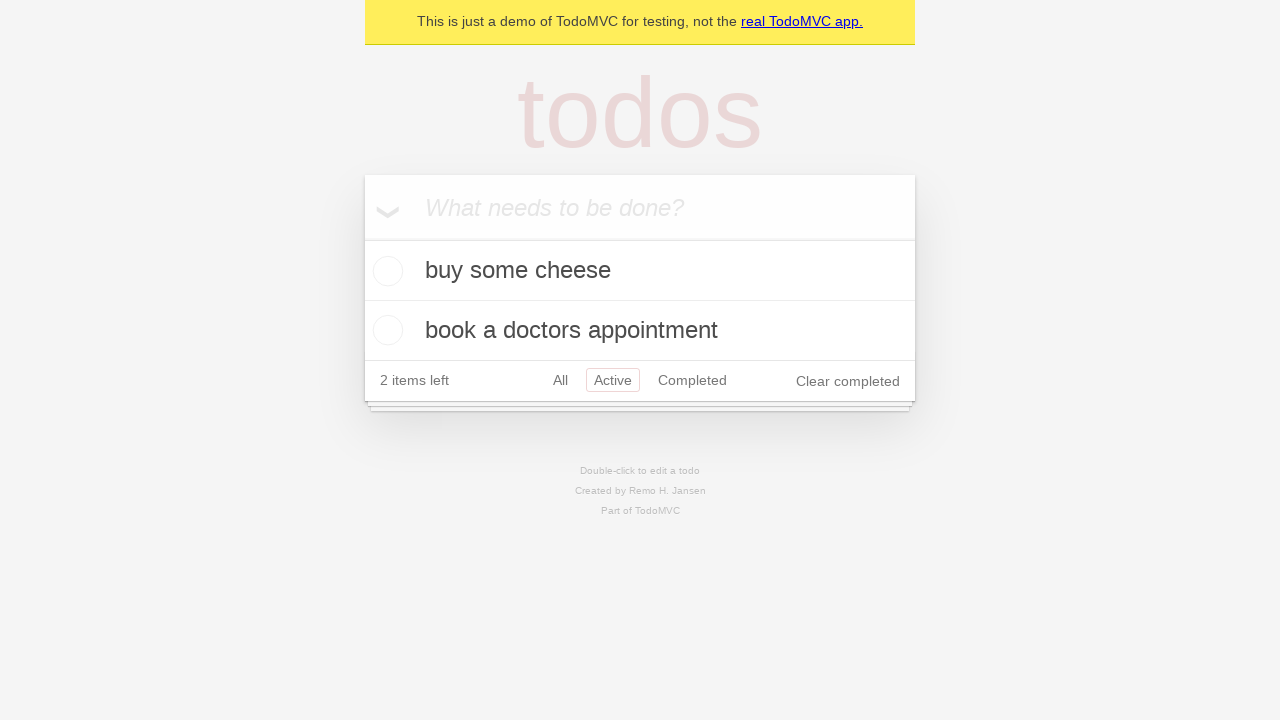

Verified that 2 active todo items are displayed
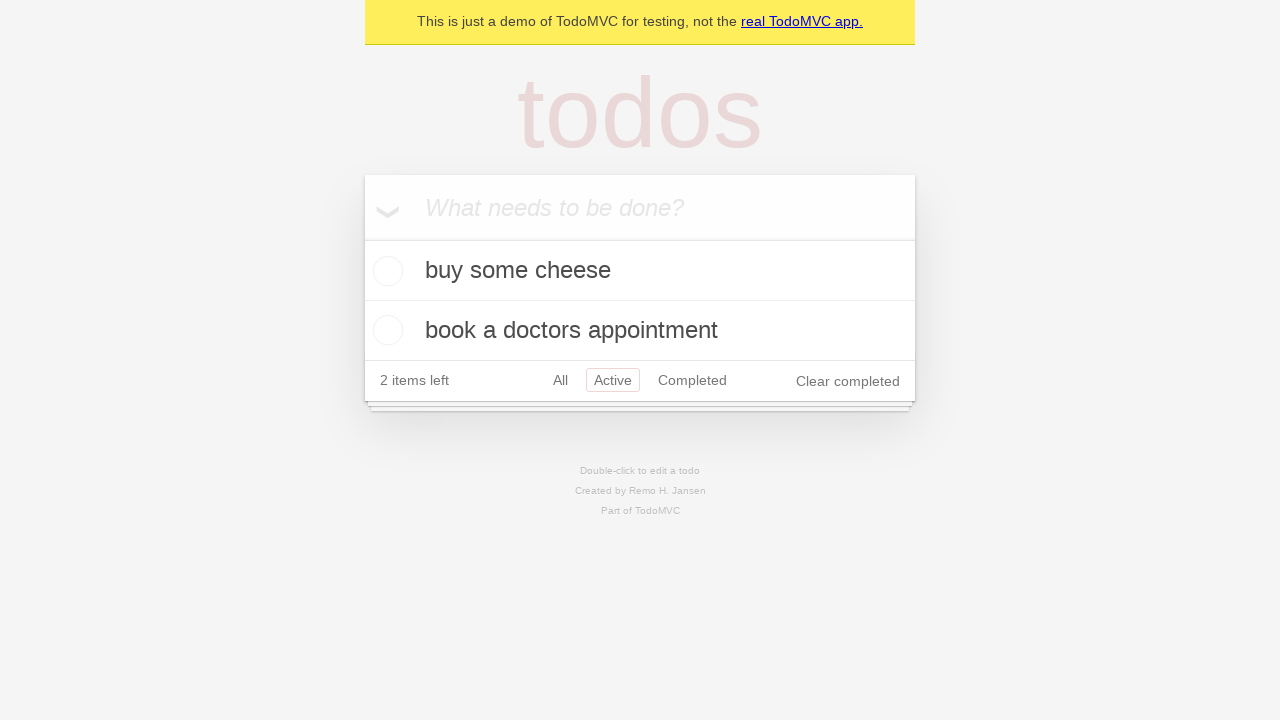

Verified active items show 'buy some cheese' and 'book a doctors appointment'
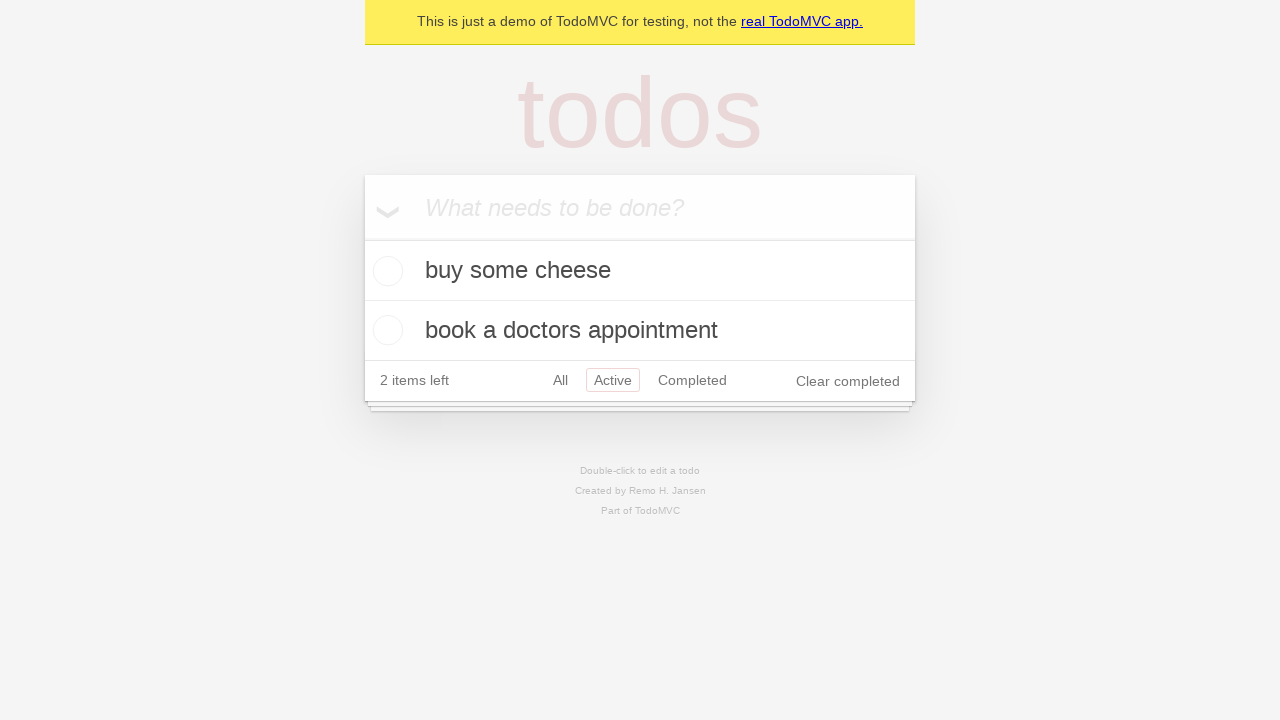

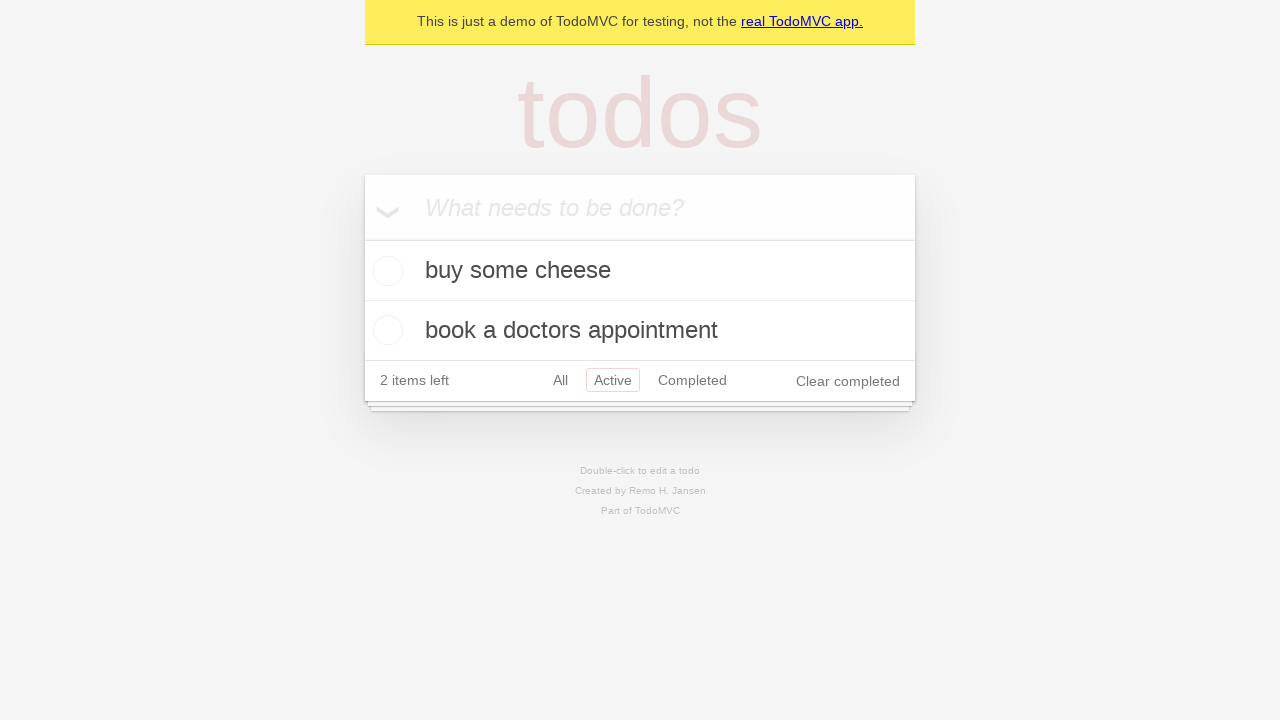